Tests reading text content from Tab 1 and paragraphs on the tabs page

Starting URL: https://seleniumui.moderntester.pl/tabs.php

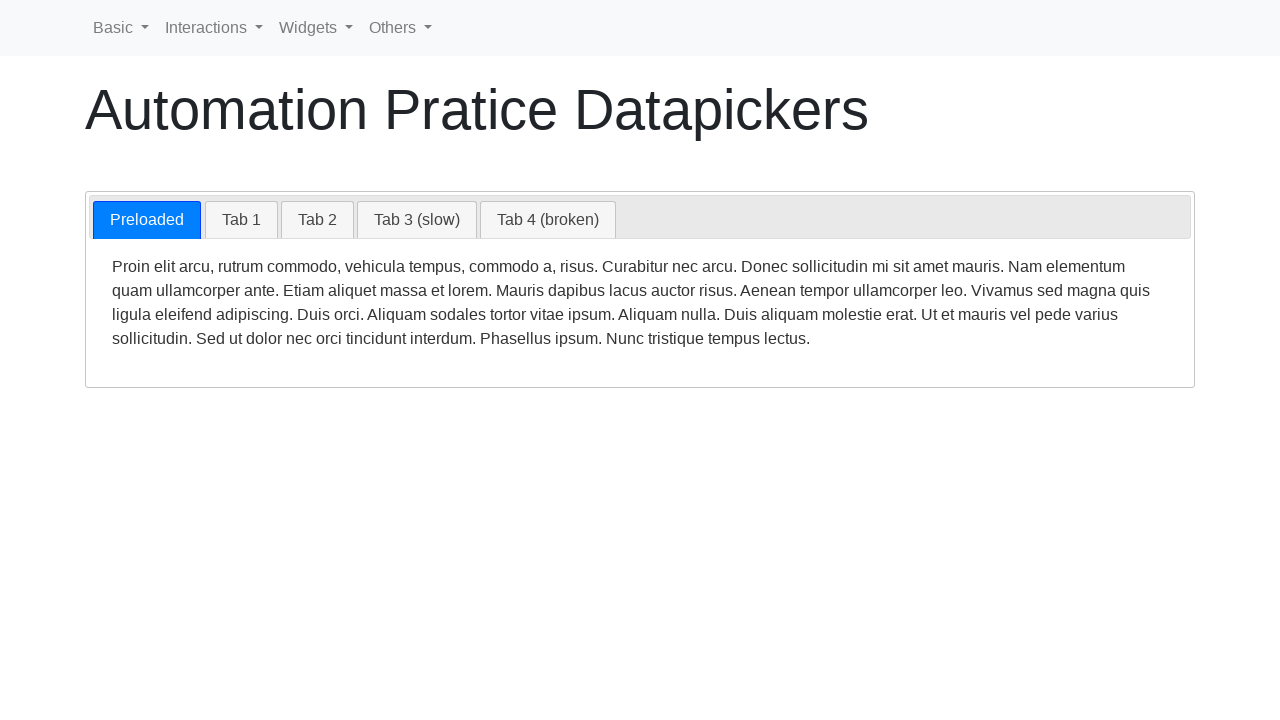

Clicked on Tab 1 at (241, 220) on text=Tab 1
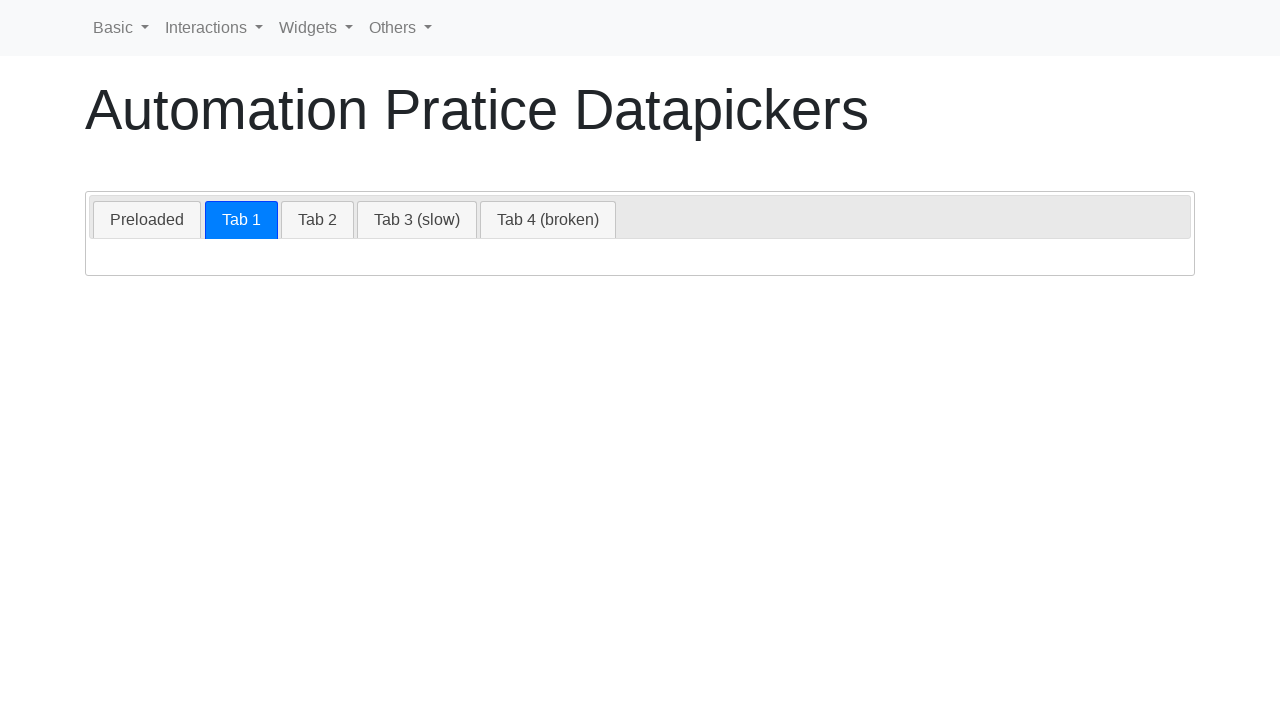

Tab 1 content became visible
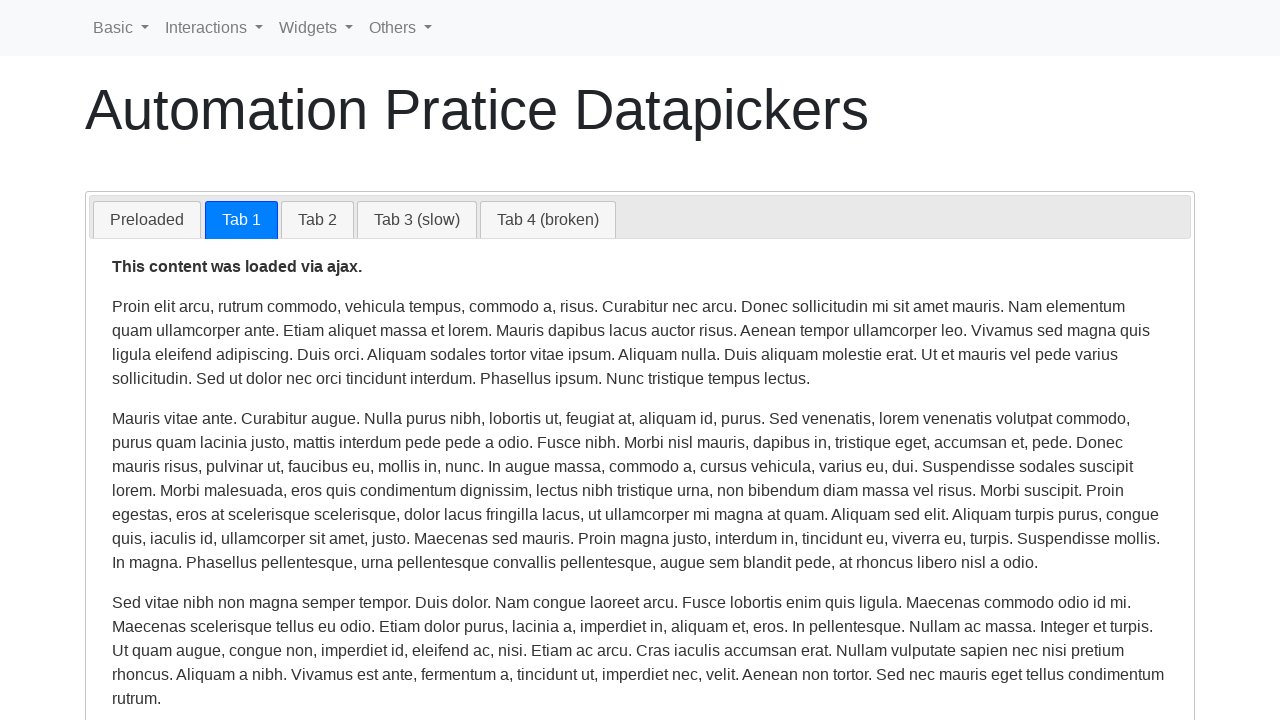

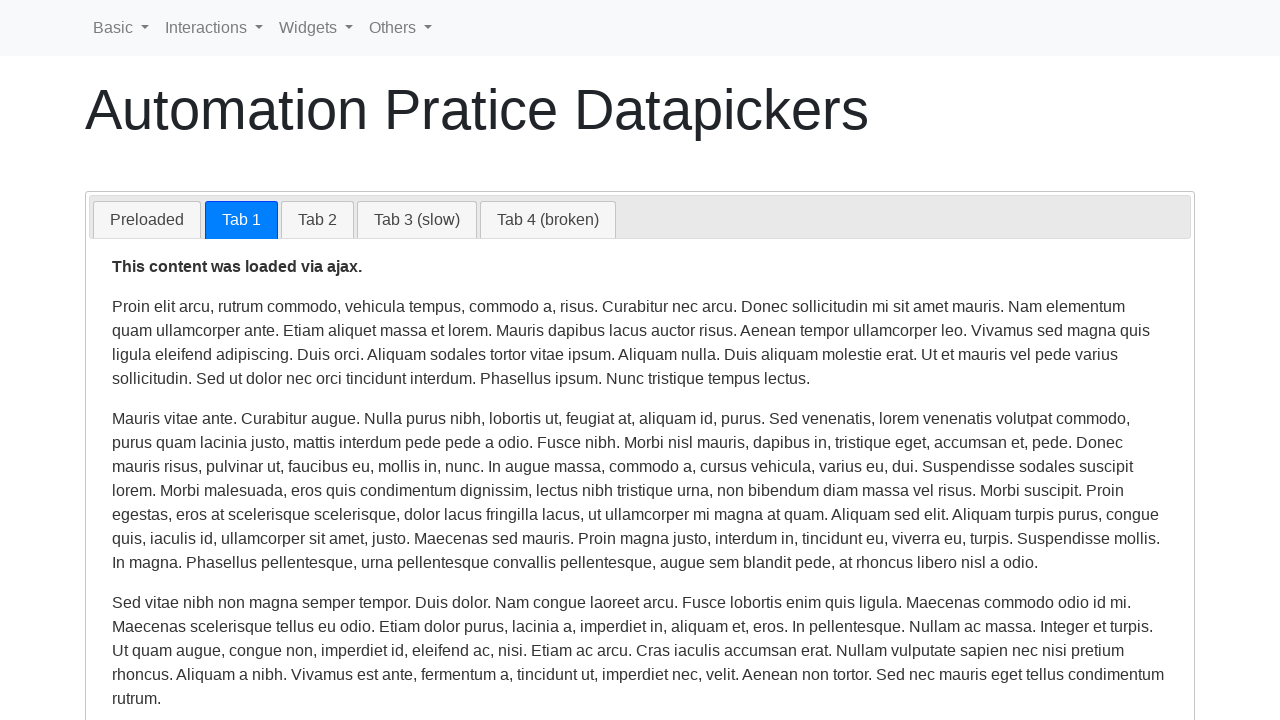